Tests window handling functionality by clicking a link to open a new window, switching to it, verifying content, then closing it and switching back to the original window

Starting URL: https://the-internet.herokuapp.com/windows

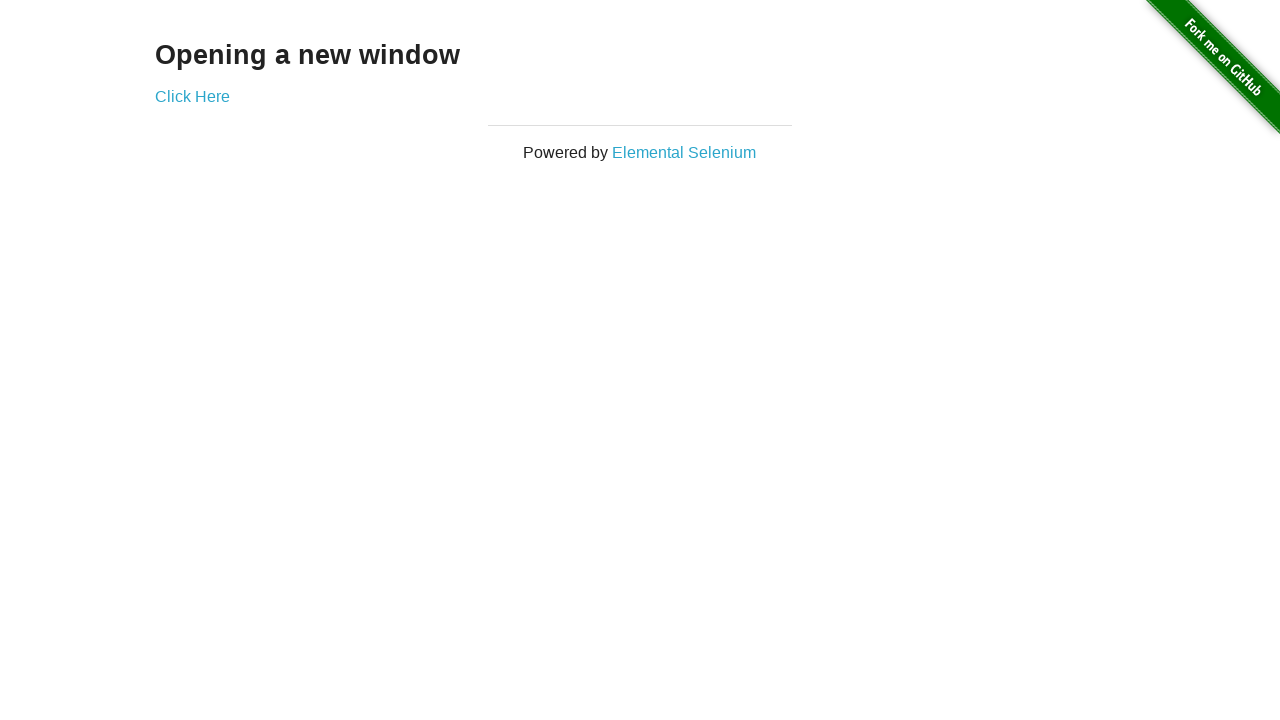

Clicked link to open new window at (192, 96) on a[href='/windows/new']
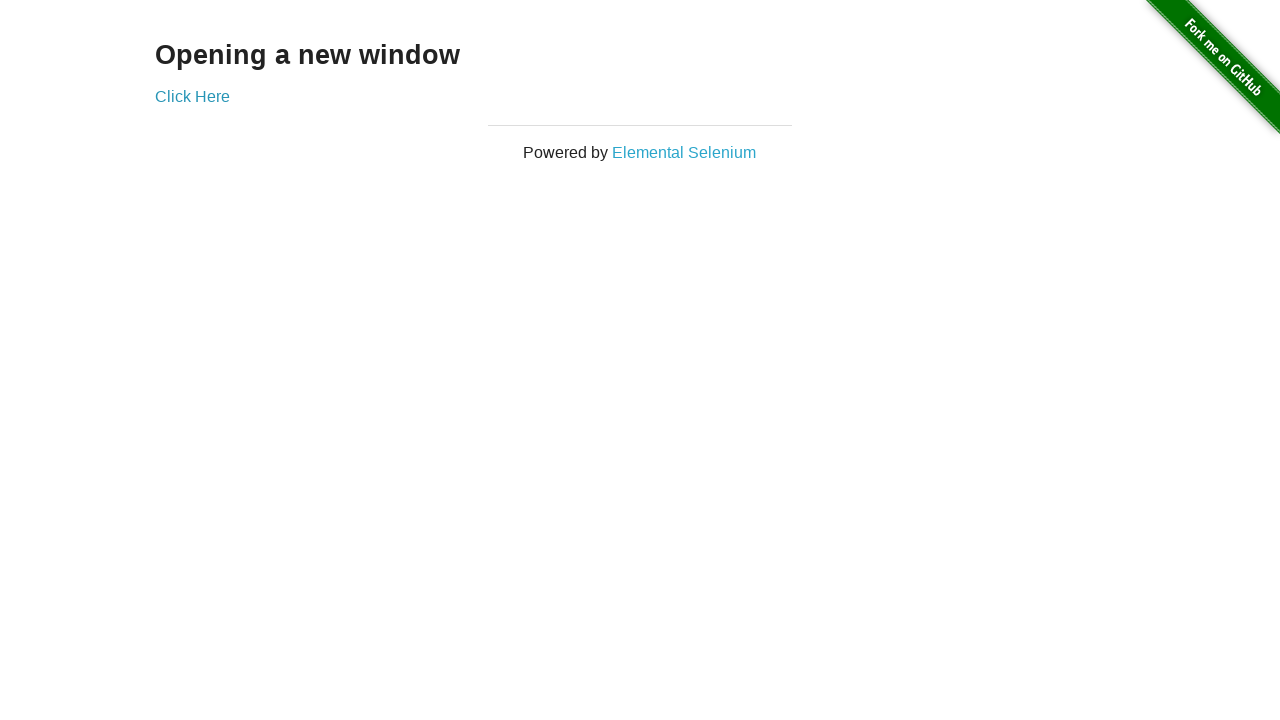

Verified new window contains 'New Window' heading
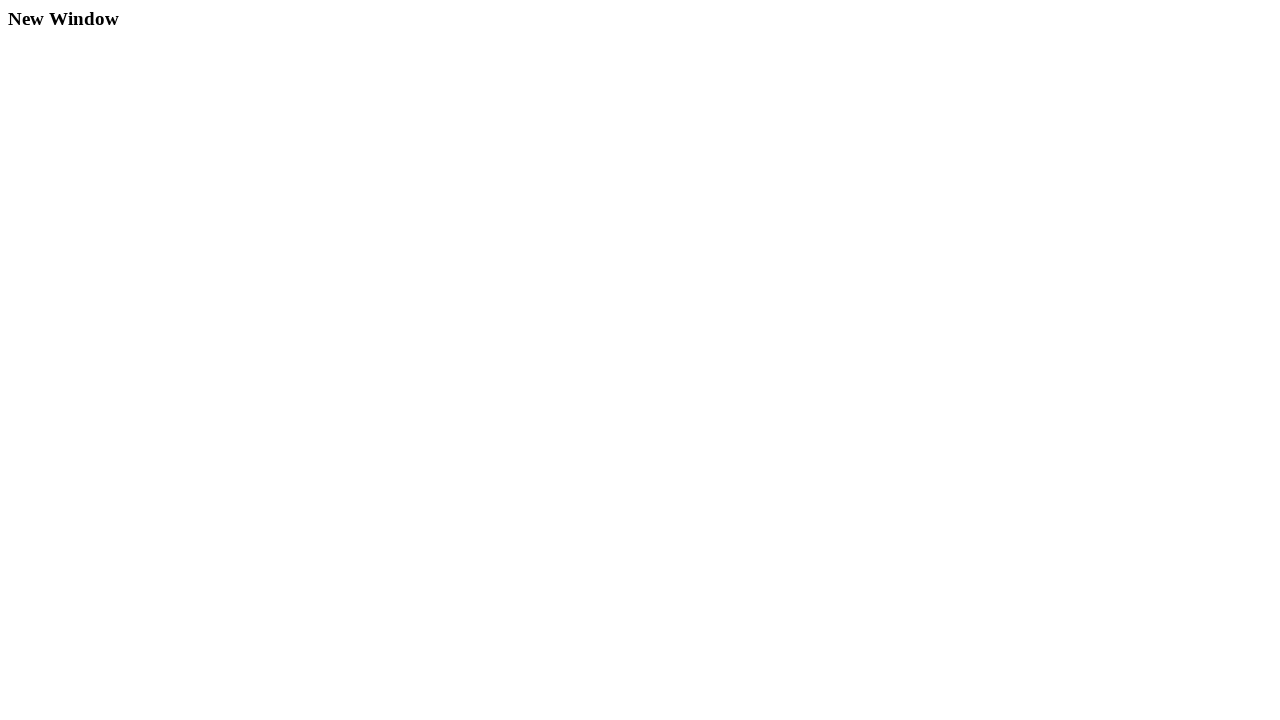

Closed the new window
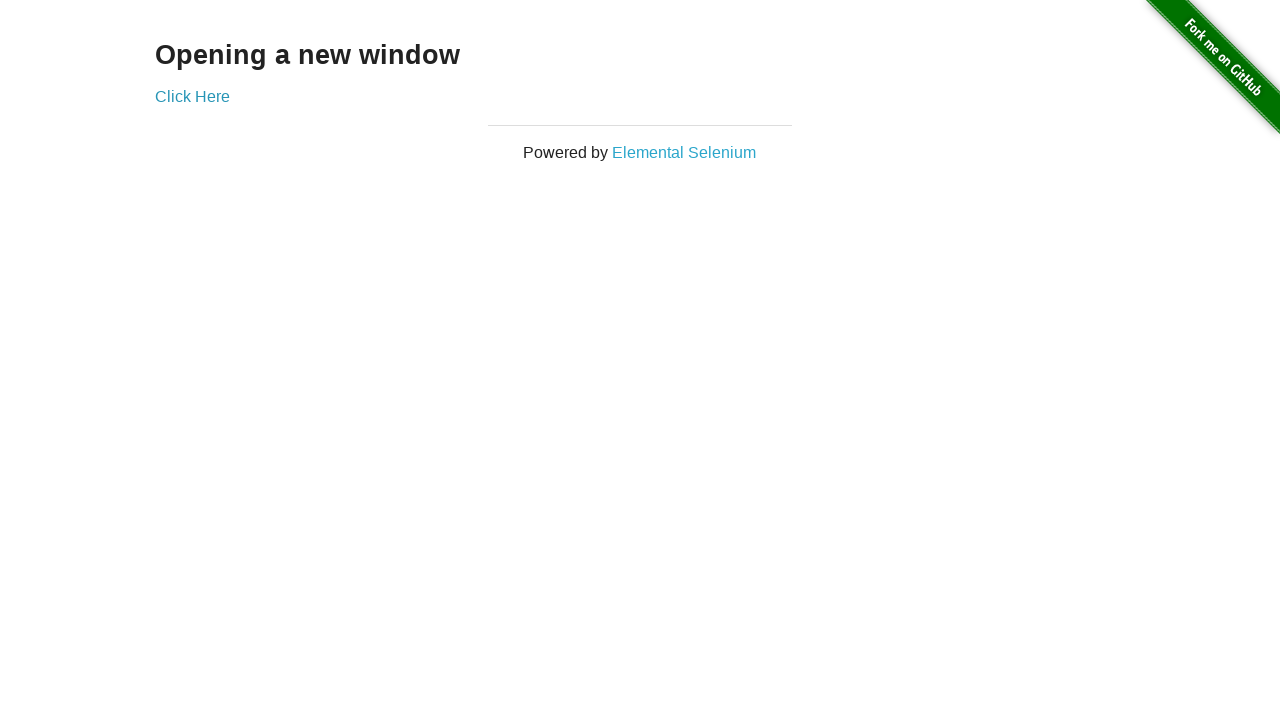

Verified original window contains 'Opening a new window' heading
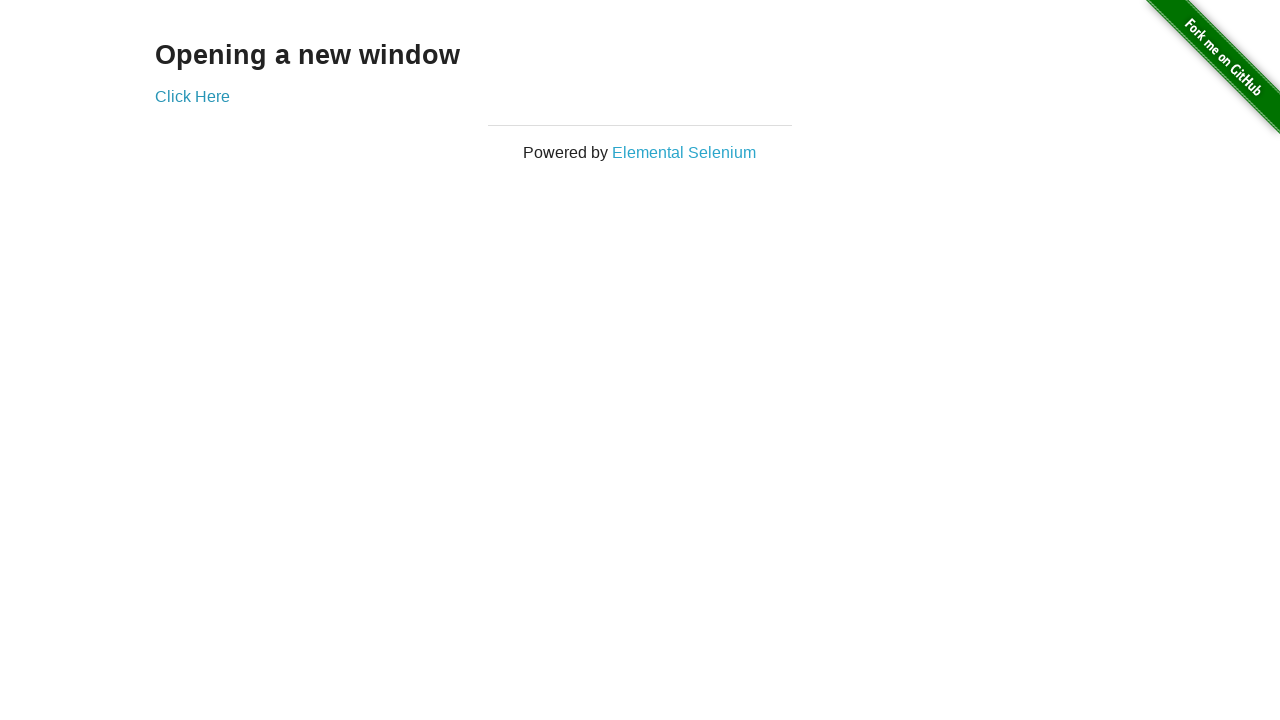

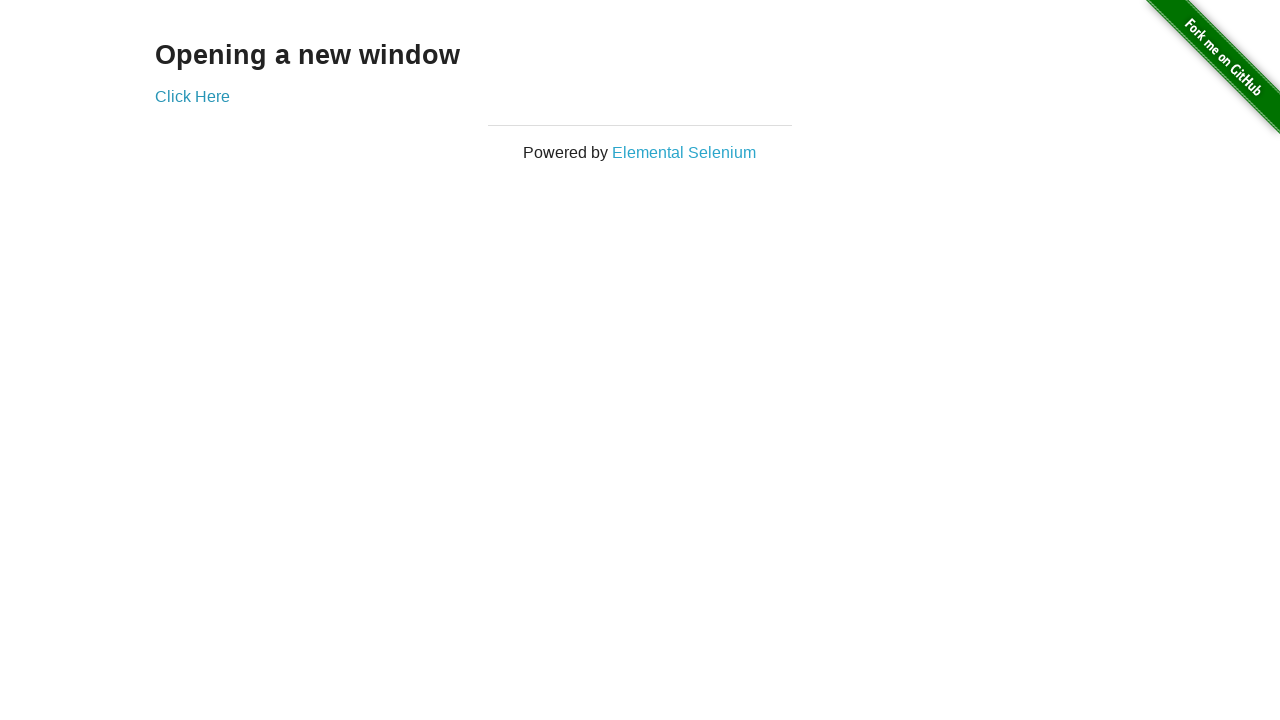